Tests window handling by clicking a link that opens a new window, switching to it, and then switching back to the parent window

Starting URL: https://support.google.com/accounts/answer/27441?hl=en

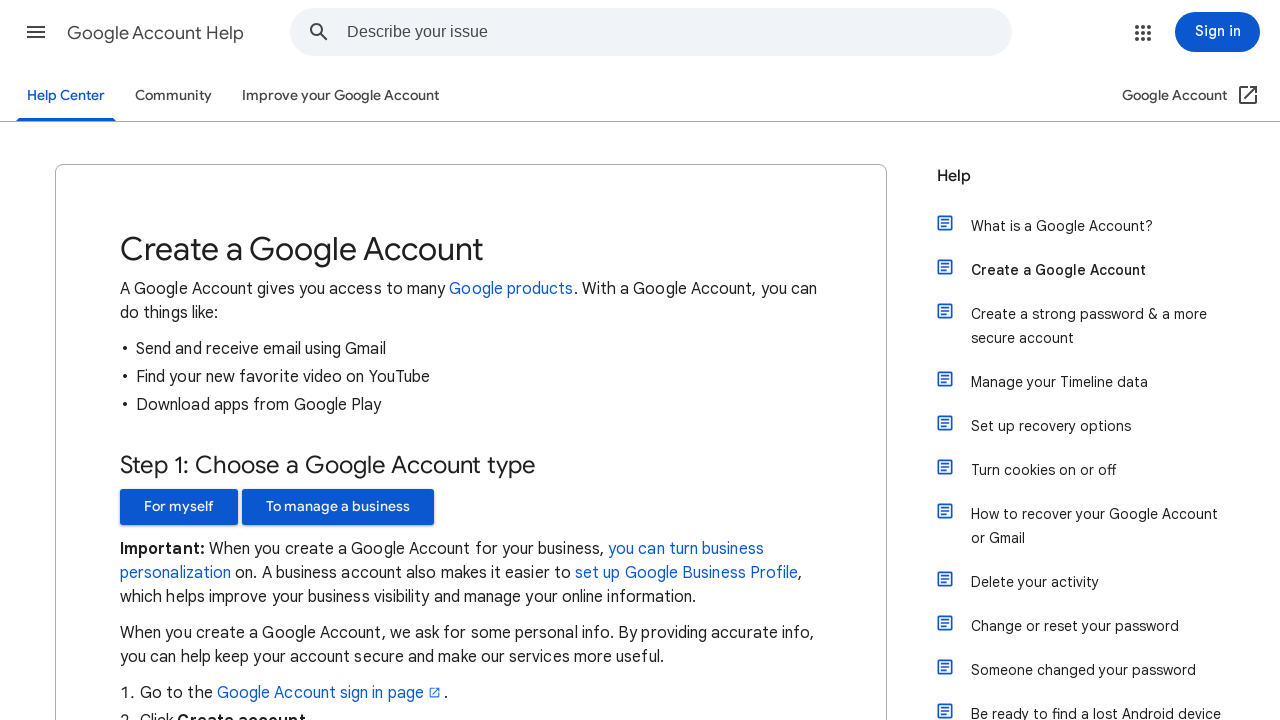

Clicked link that opens a new window at (511, 289) on article p:first-child a
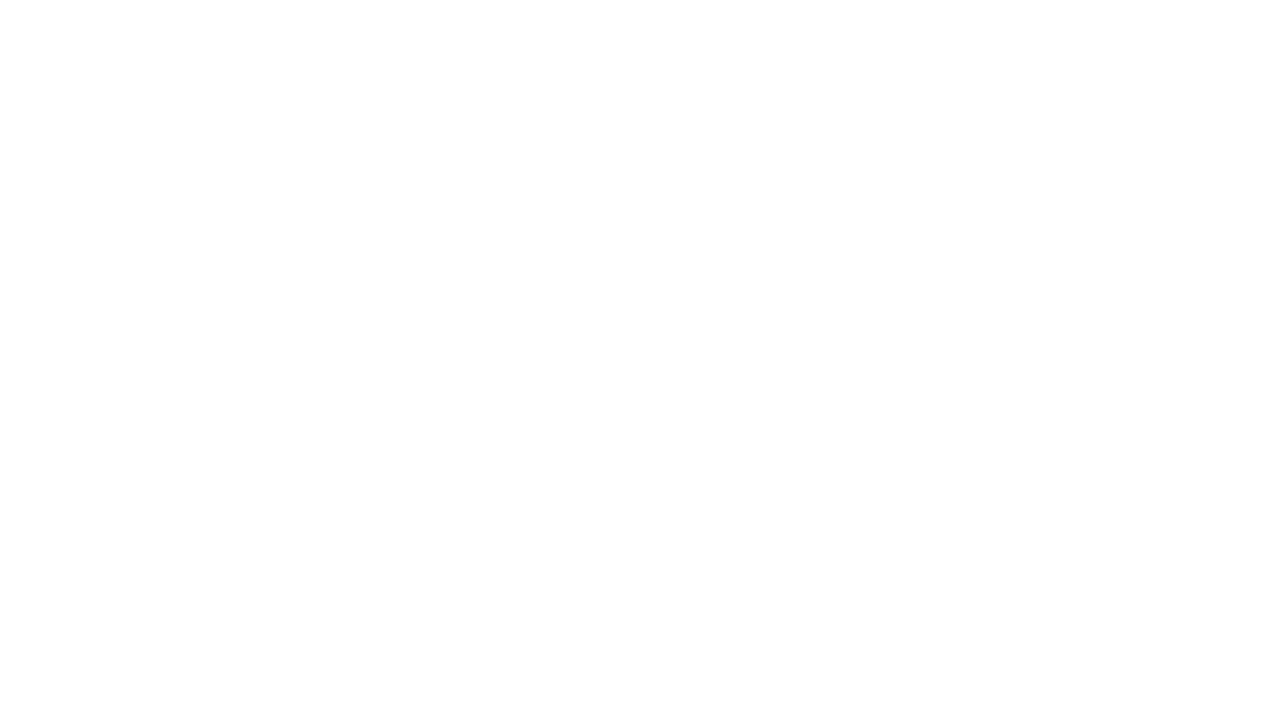

Waited for new page/tab to open
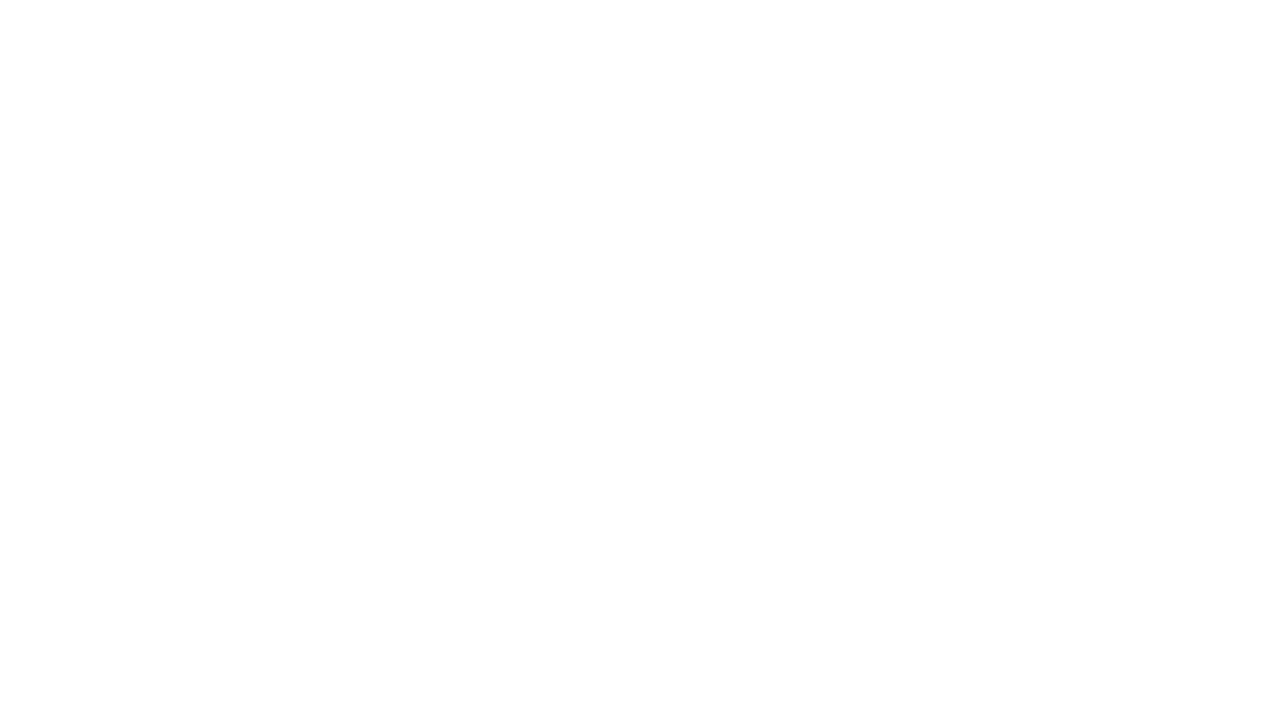

Retrieved all open pages from context
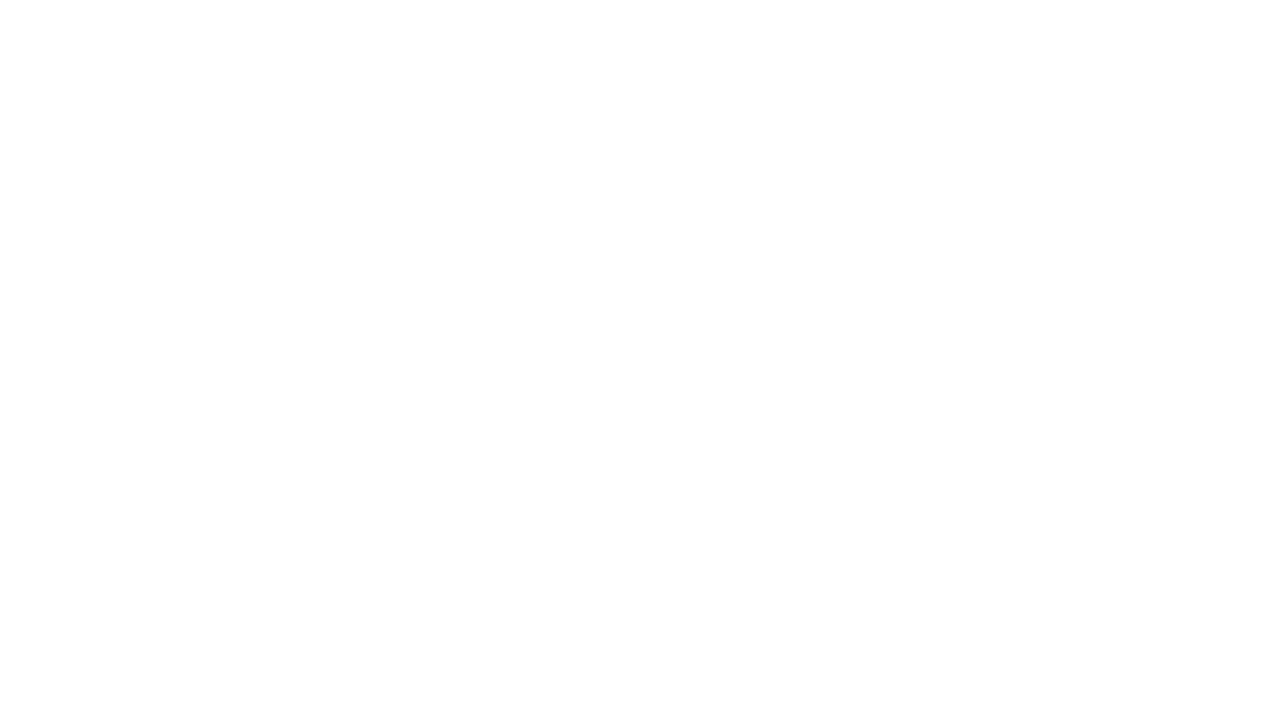

Continued working with original page (no explicit switch needed)
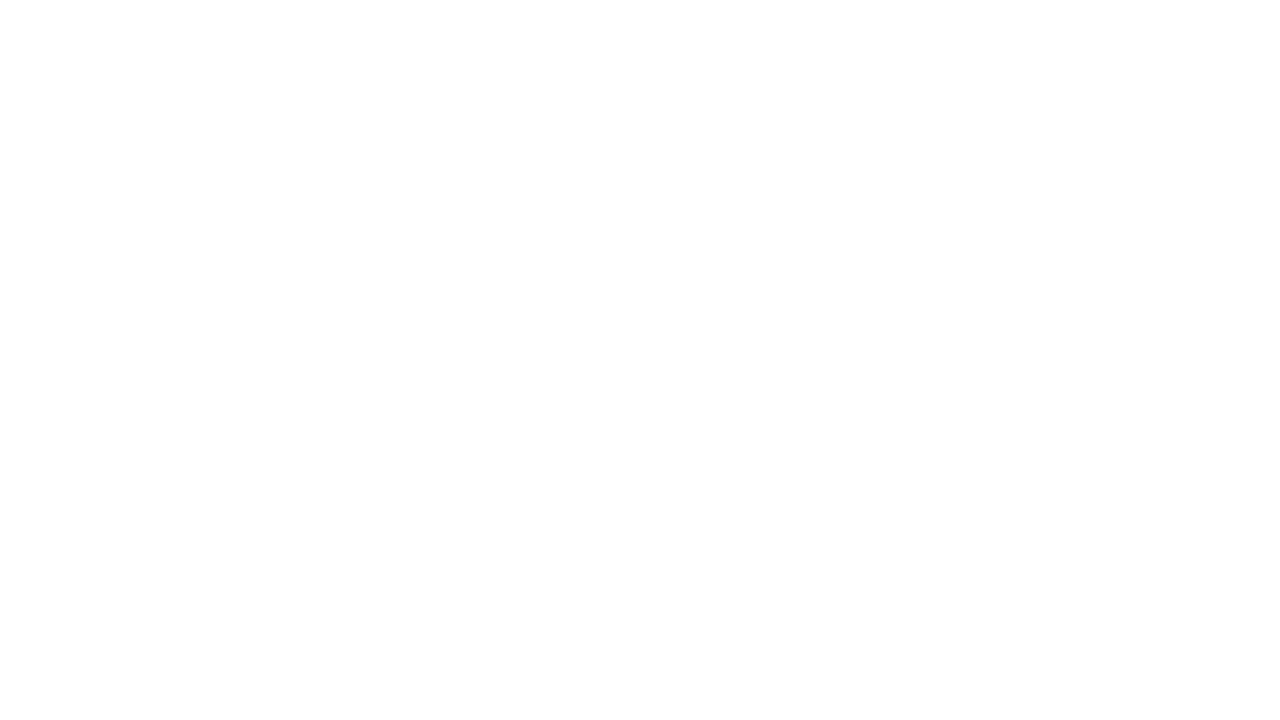

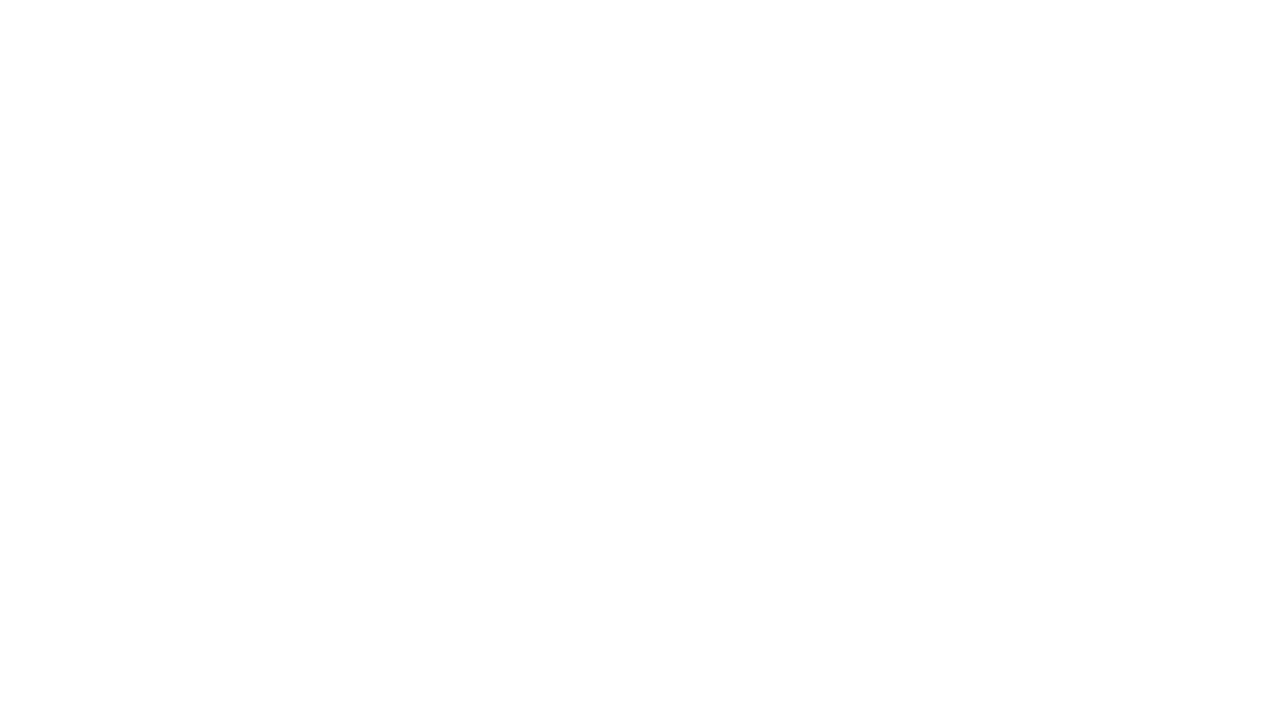